Tests the laminate flooring calculator with different room dimensions (15x4), laminate specs, and laying direction set to "По ширине комнаты" (by room width).

Starting URL: https://masterskayapola.ru/kalkulyator/laminata.html

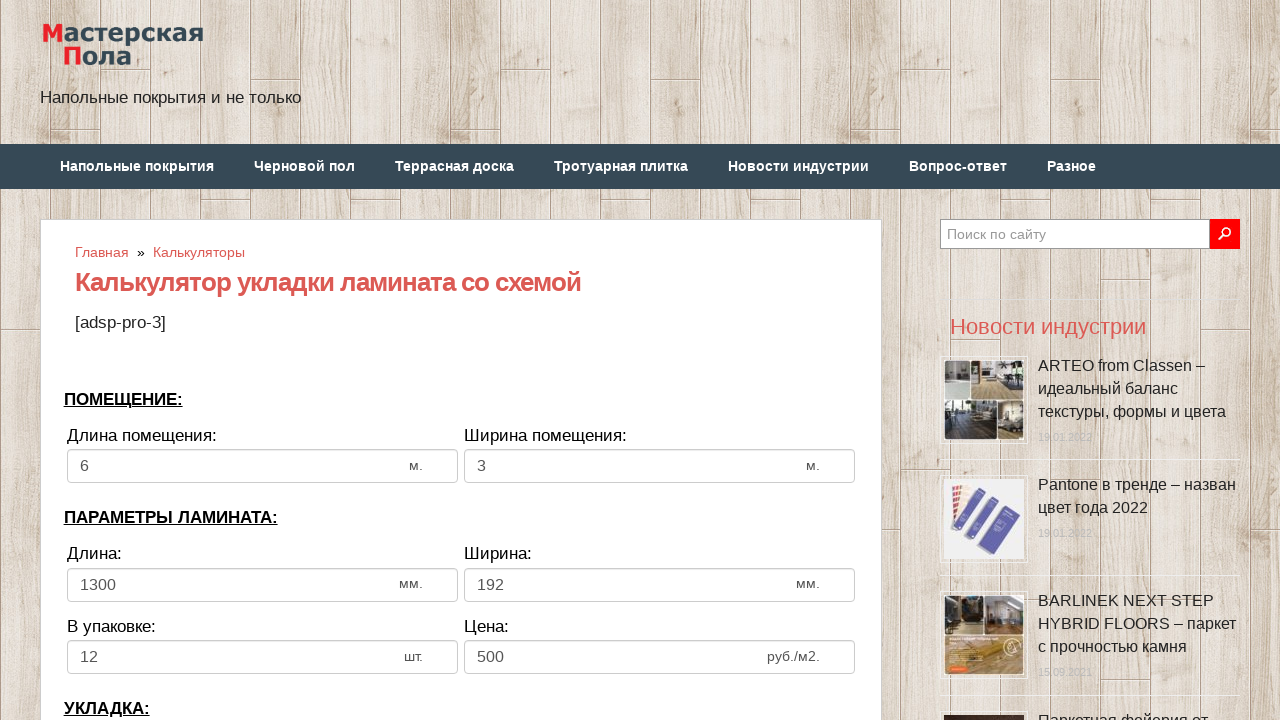

Clicked room width input field at (262, 466) on input[name='calc_roomwidth']
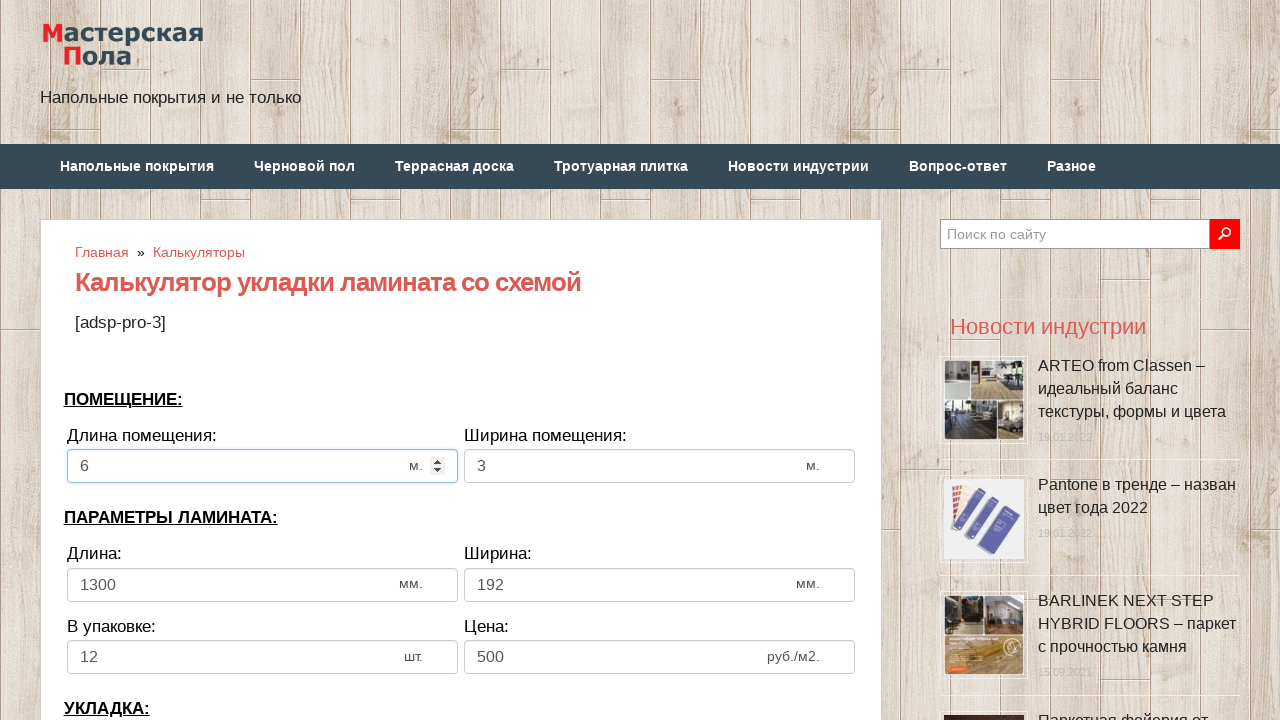

Entered room width: 15 on input[name='calc_roomwidth']
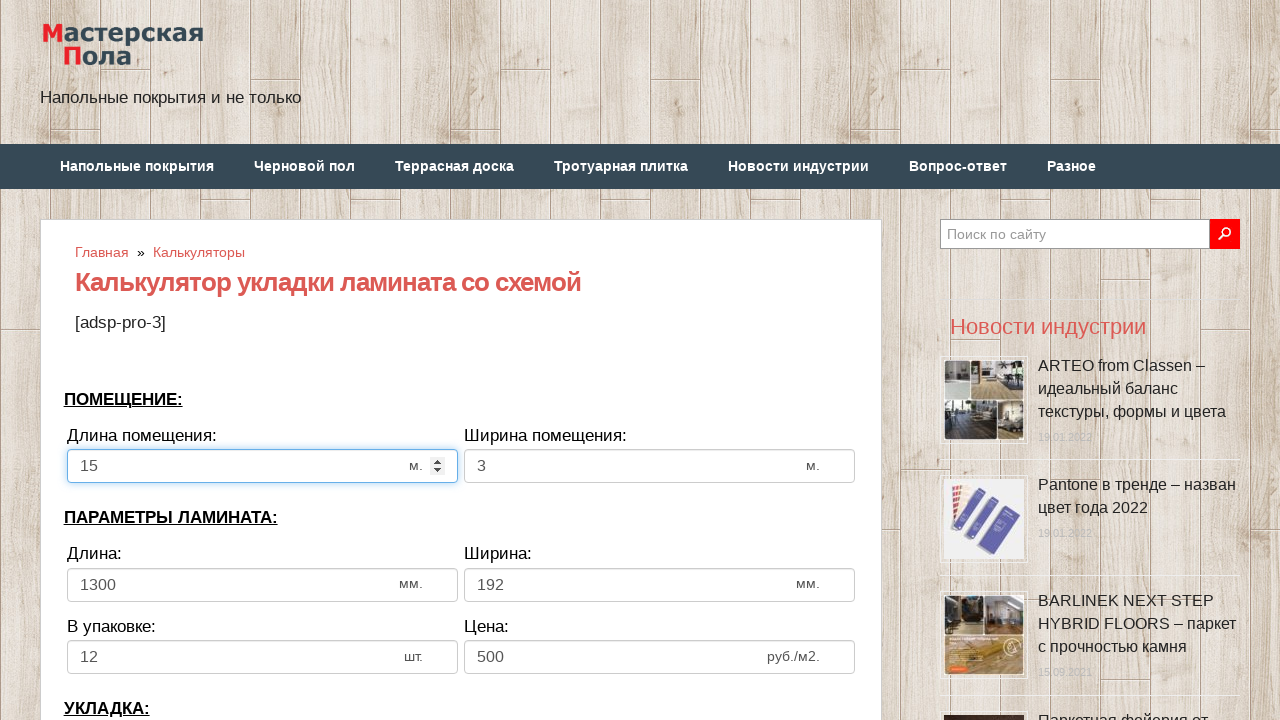

Clicked room height input field at (660, 466) on input[name='calc_roomheight']
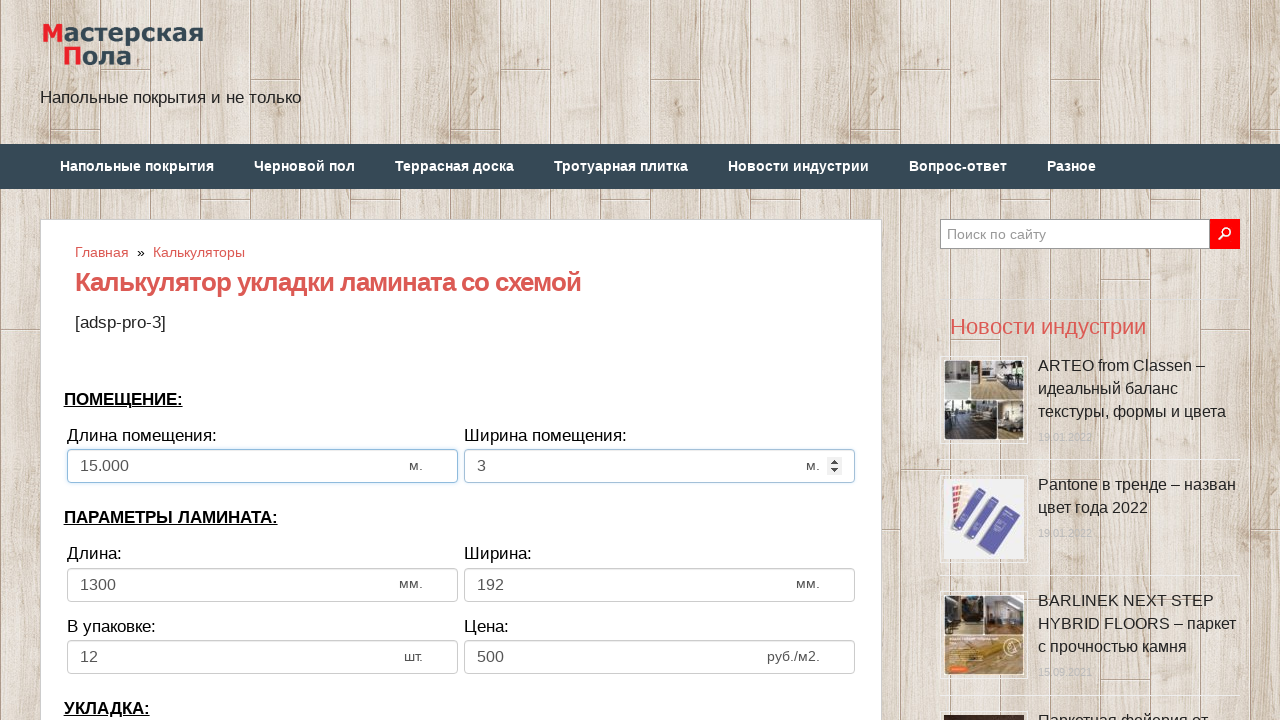

Entered room height: 4 on input[name='calc_roomheight']
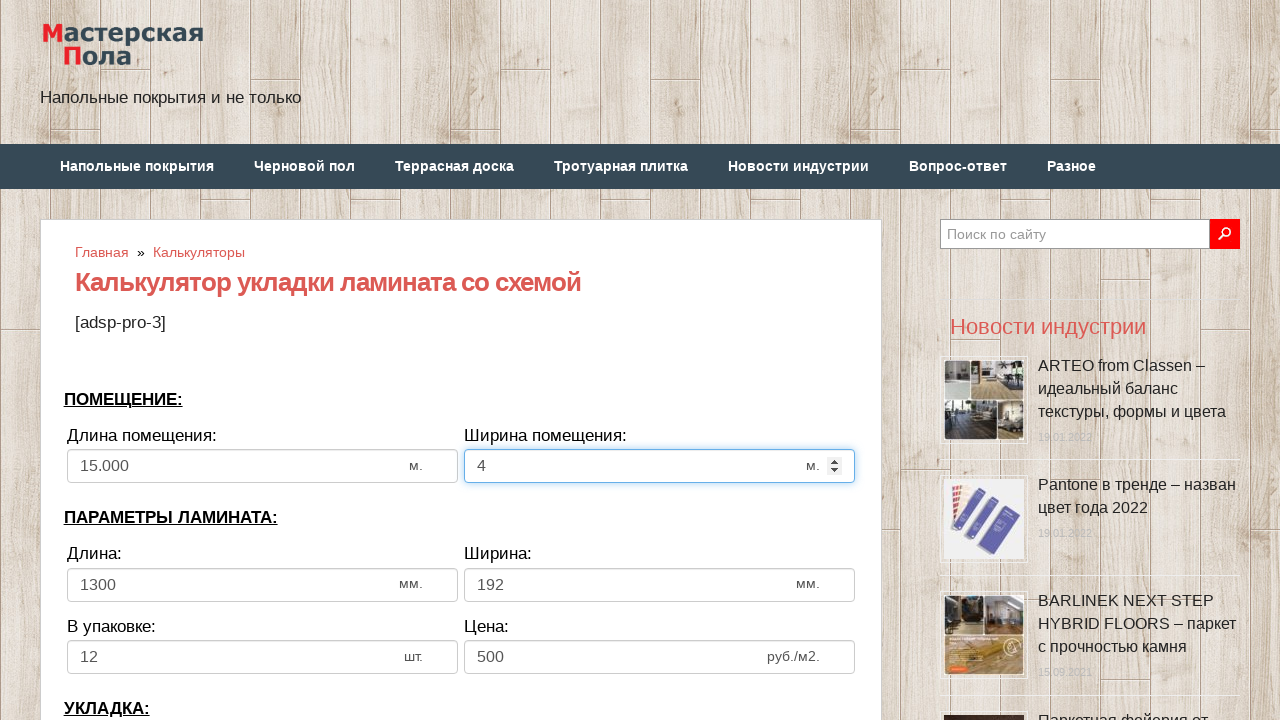

Clicked laminate width input field at (262, 585) on input[name='calc_lamwidth']
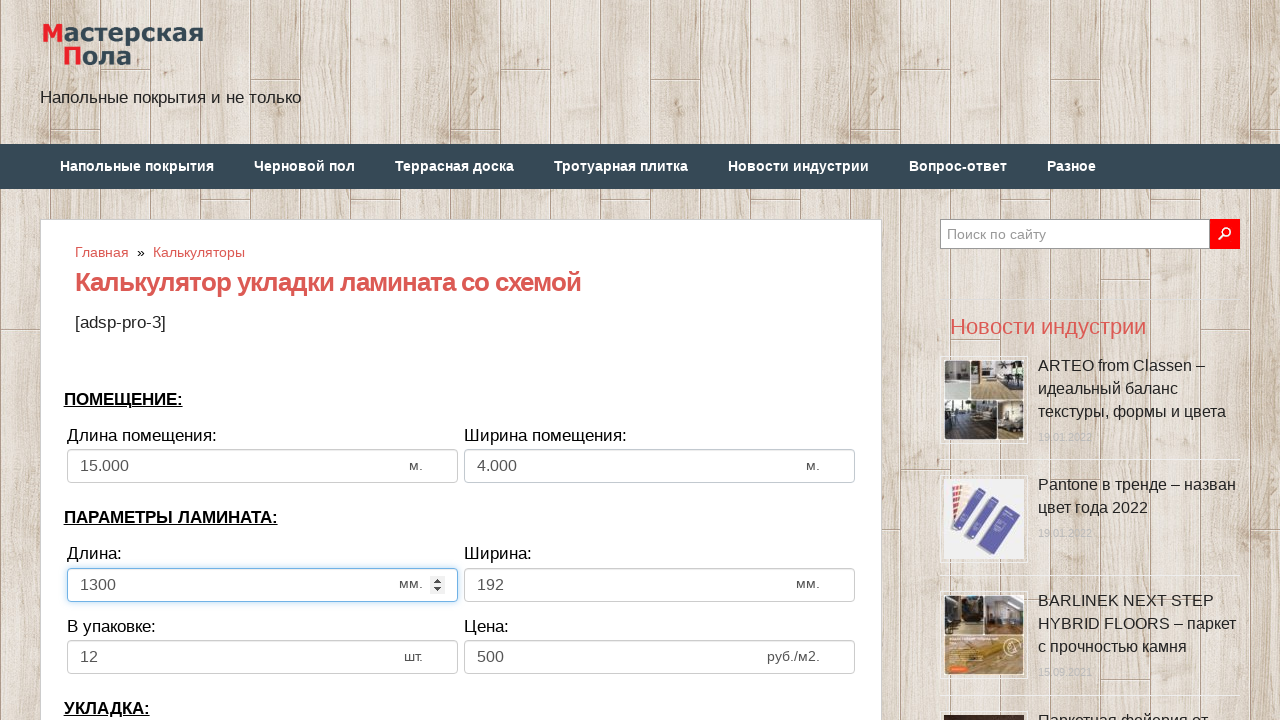

Entered laminate width: 1300 on input[name='calc_lamwidth']
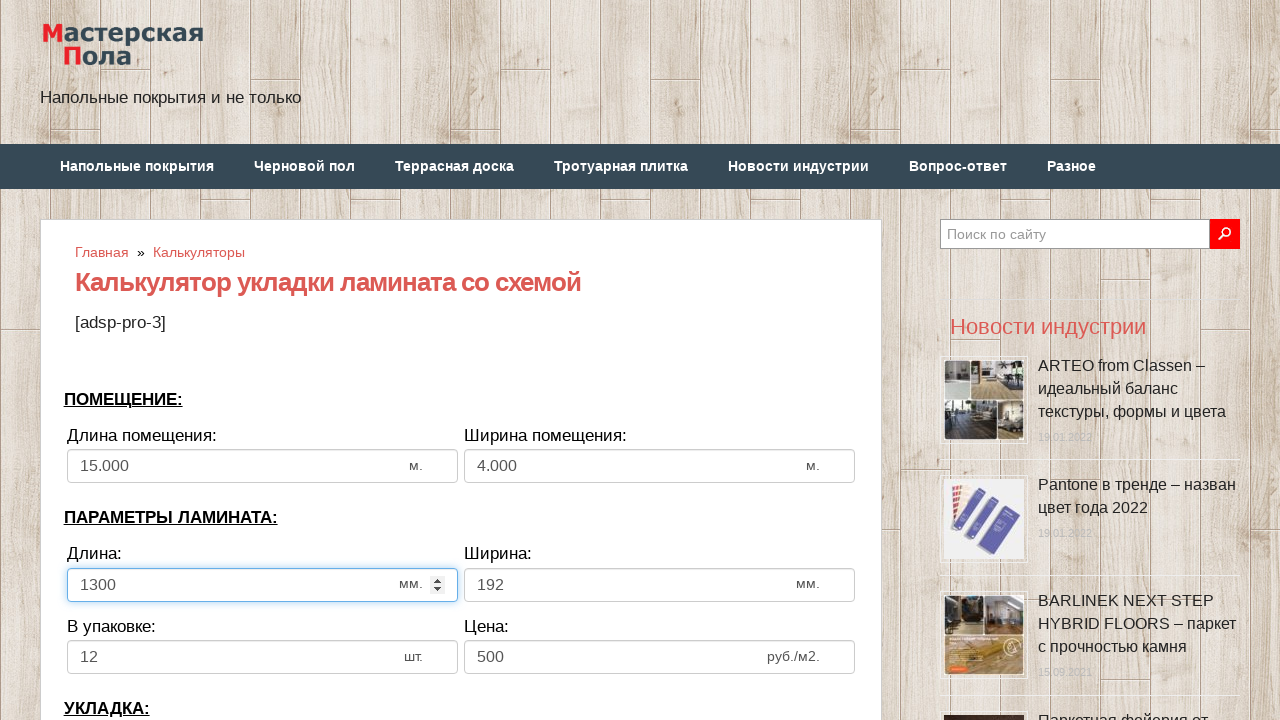

Clicked laminate height input field at (660, 585) on input[name='calc_lamheight']
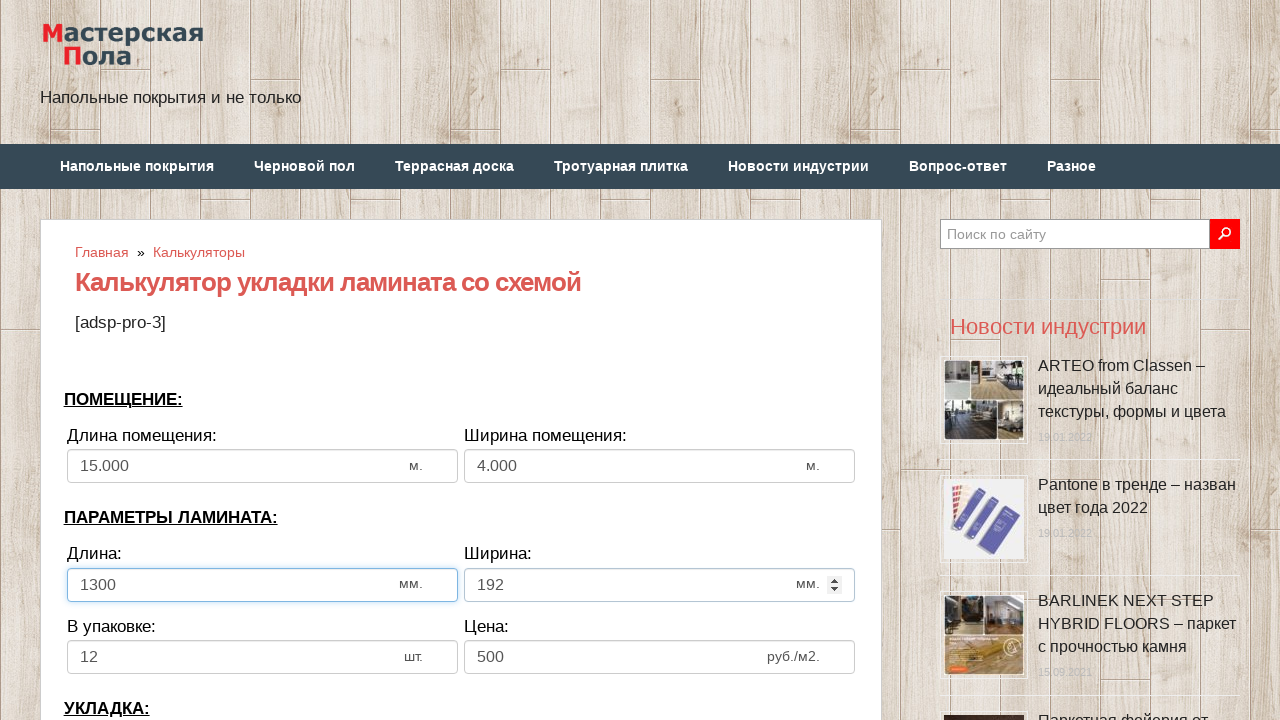

Entered laminate height: 170 on input[name='calc_lamheight']
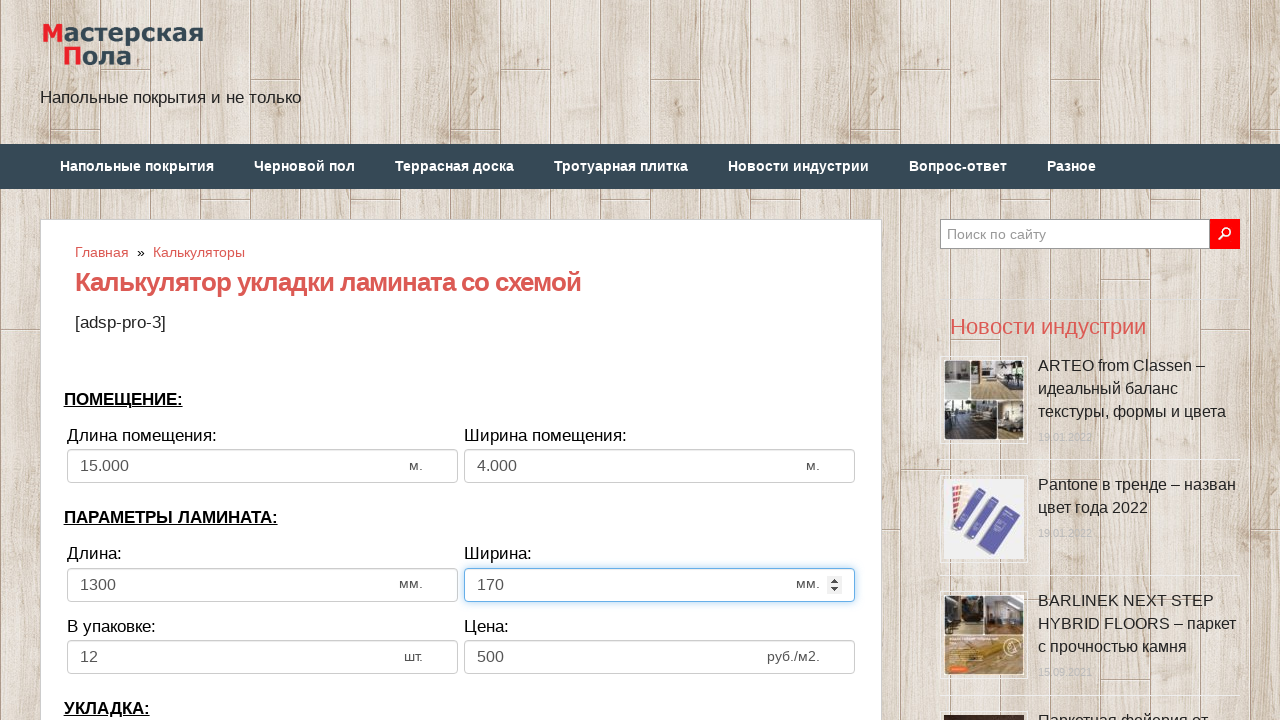

Clicked planks per pack input field at (262, 657) on input[name='calc_inpack']
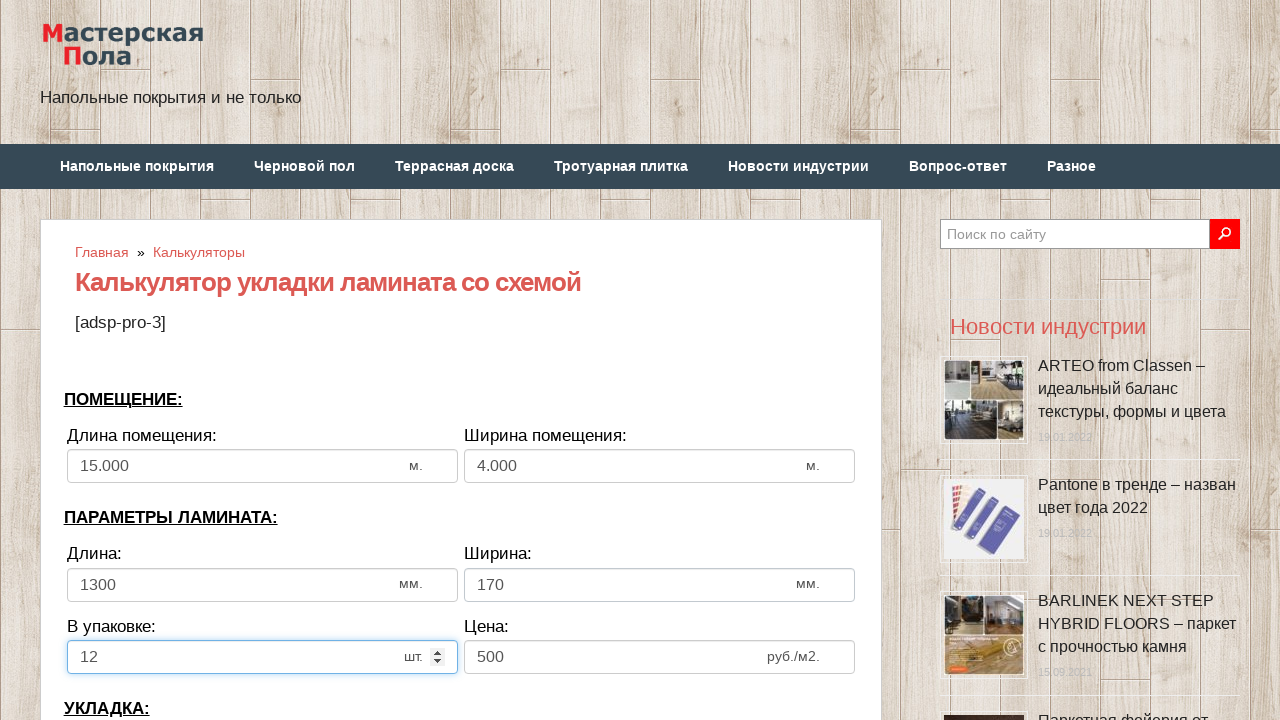

Entered planks per pack: 24 on input[name='calc_inpack']
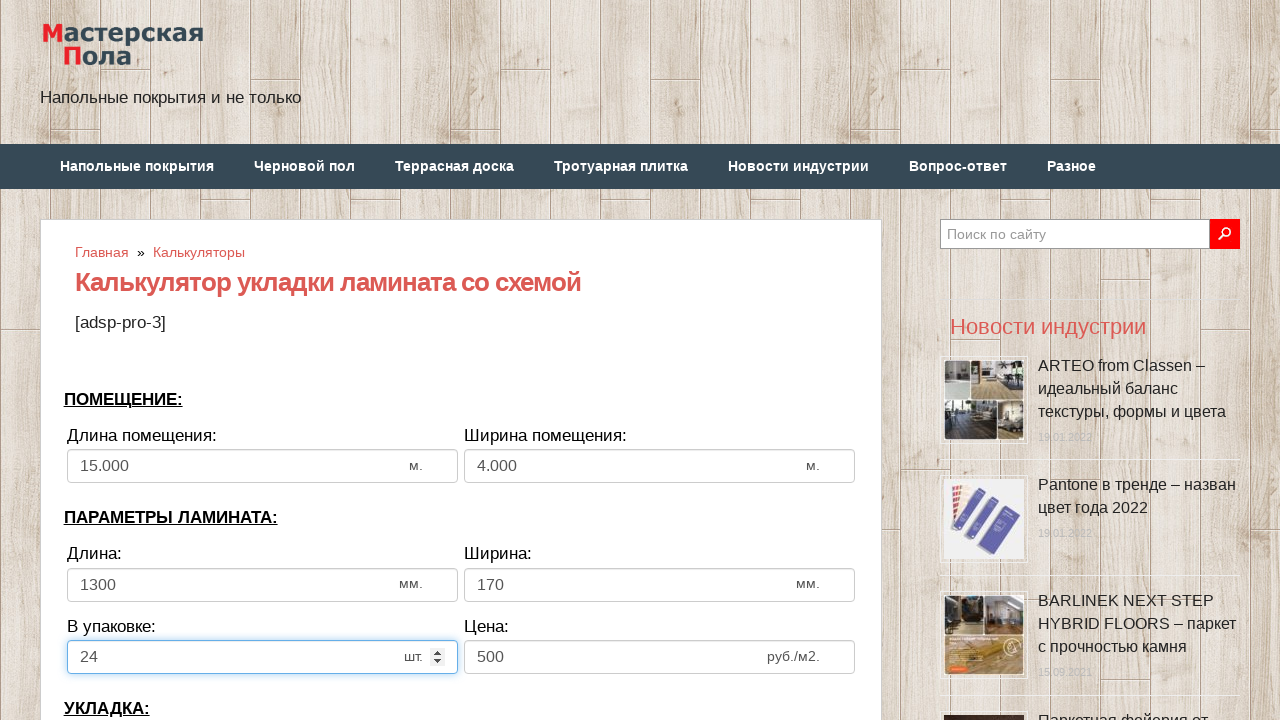

Clicked price per pack input field at (660, 657) on input[name='calc_price']
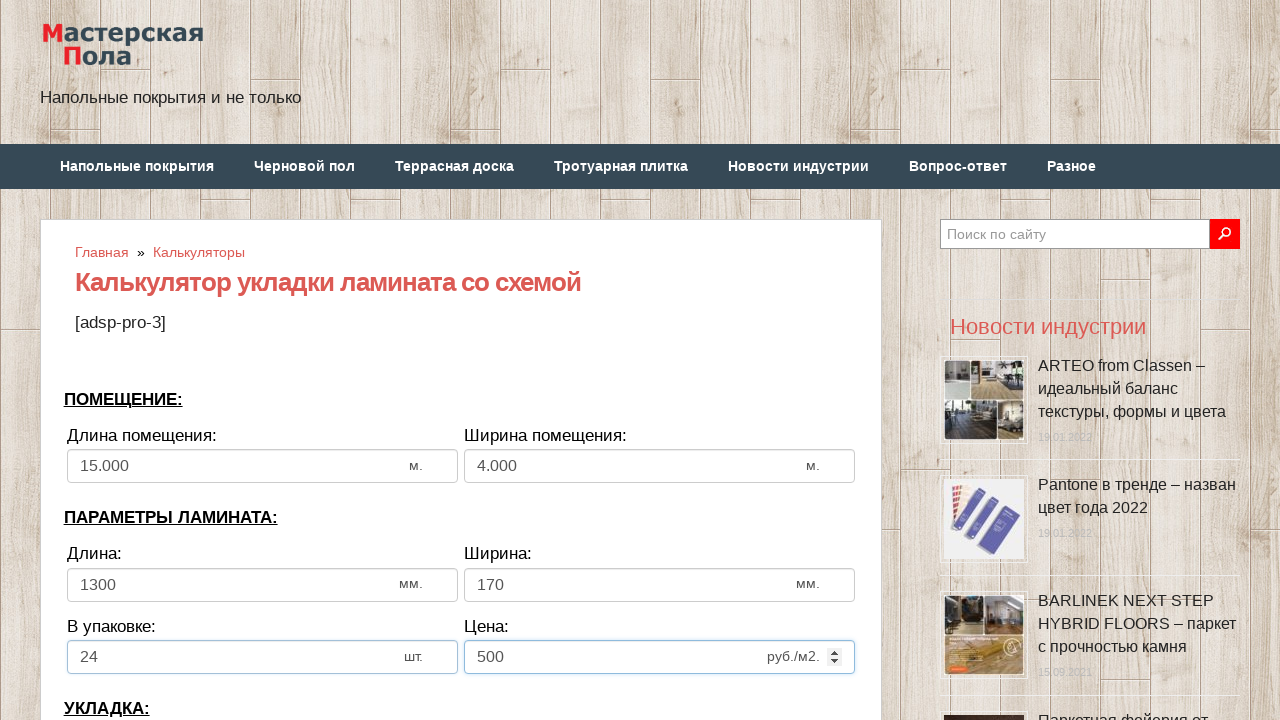

Entered price per pack: 900 on input[name='calc_price']
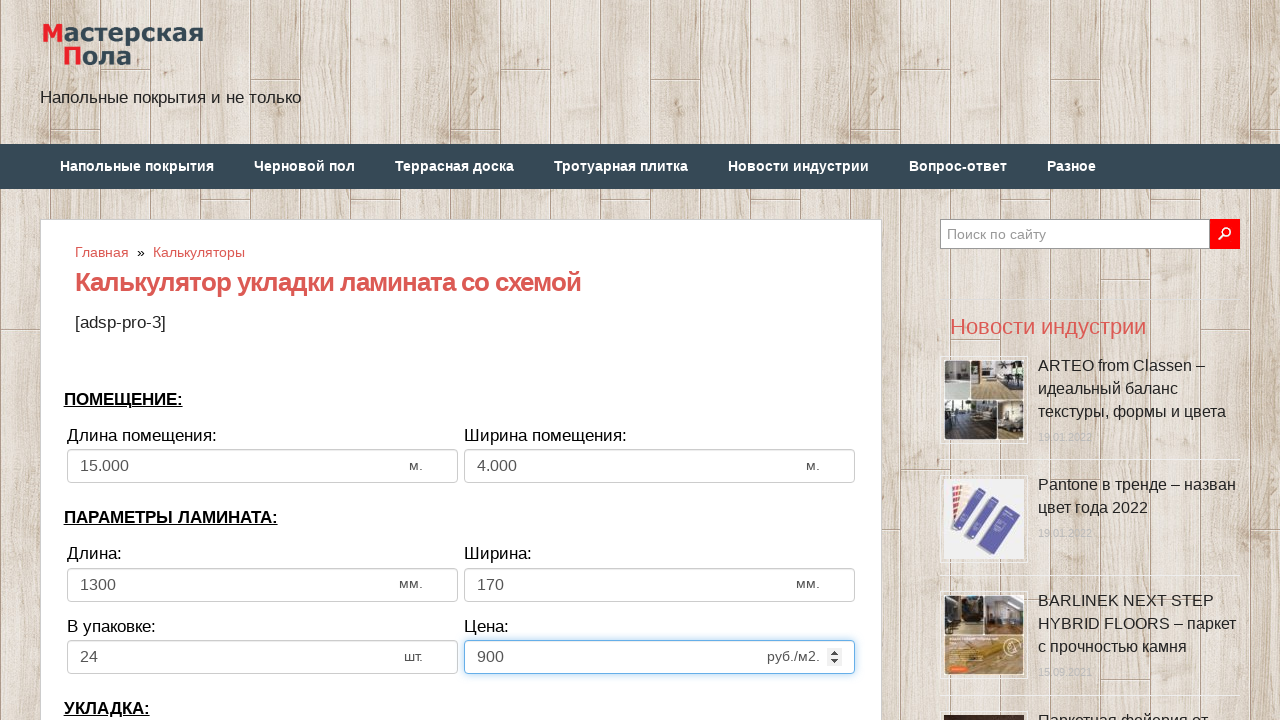

Selected laying direction: По ширине комнаты (by room width) on select[name='calc_direct']
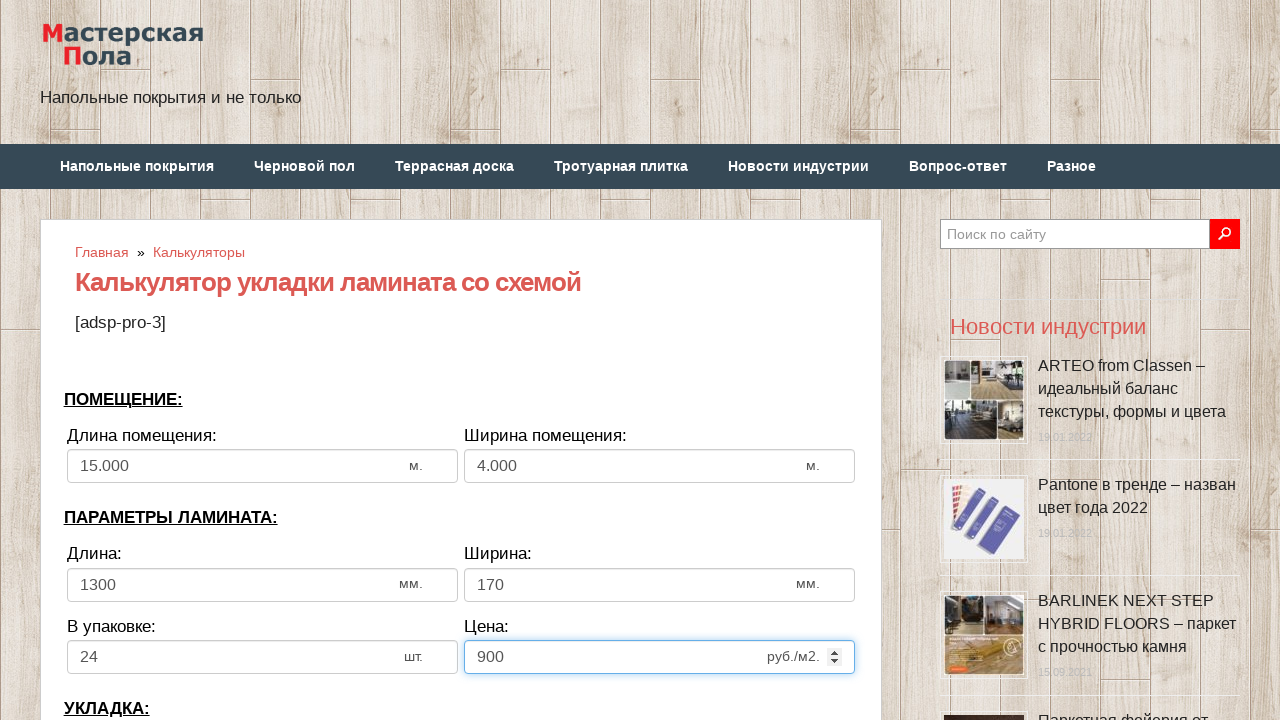

Clicked bias offset input field at (262, 361) on input[name='calc_bias']
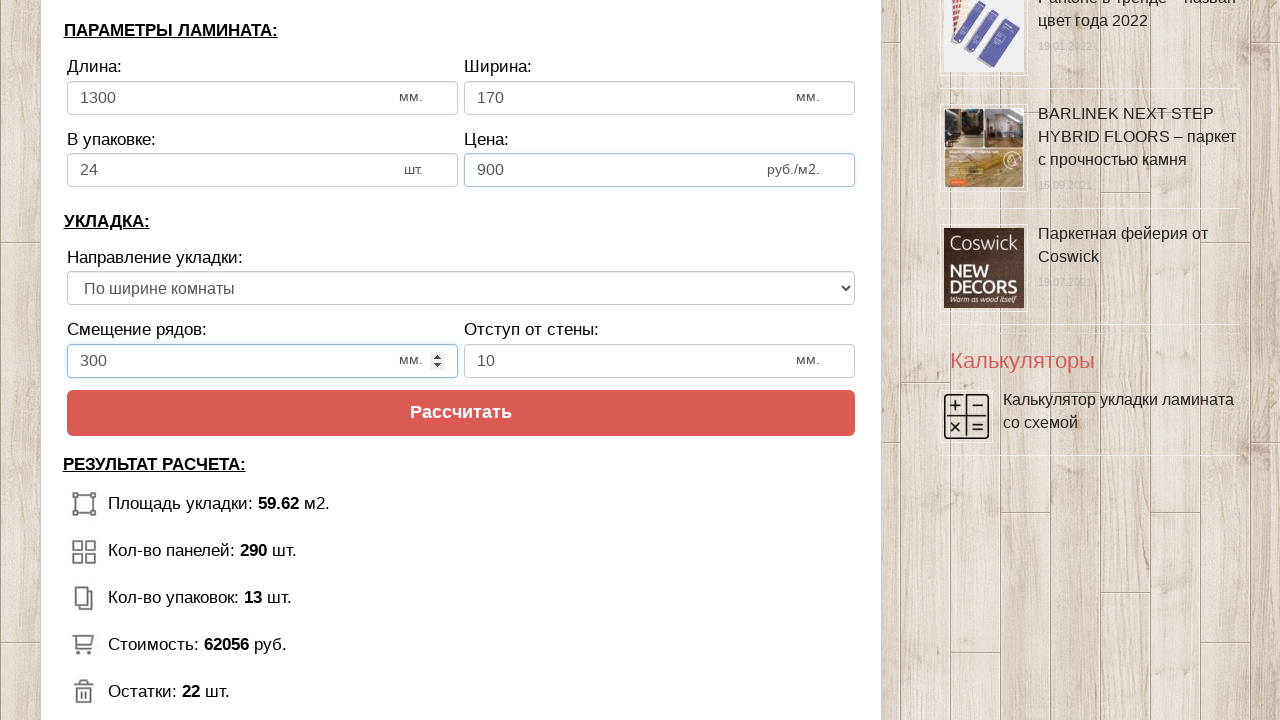

Entered bias offset: 300 on input[name='calc_bias']
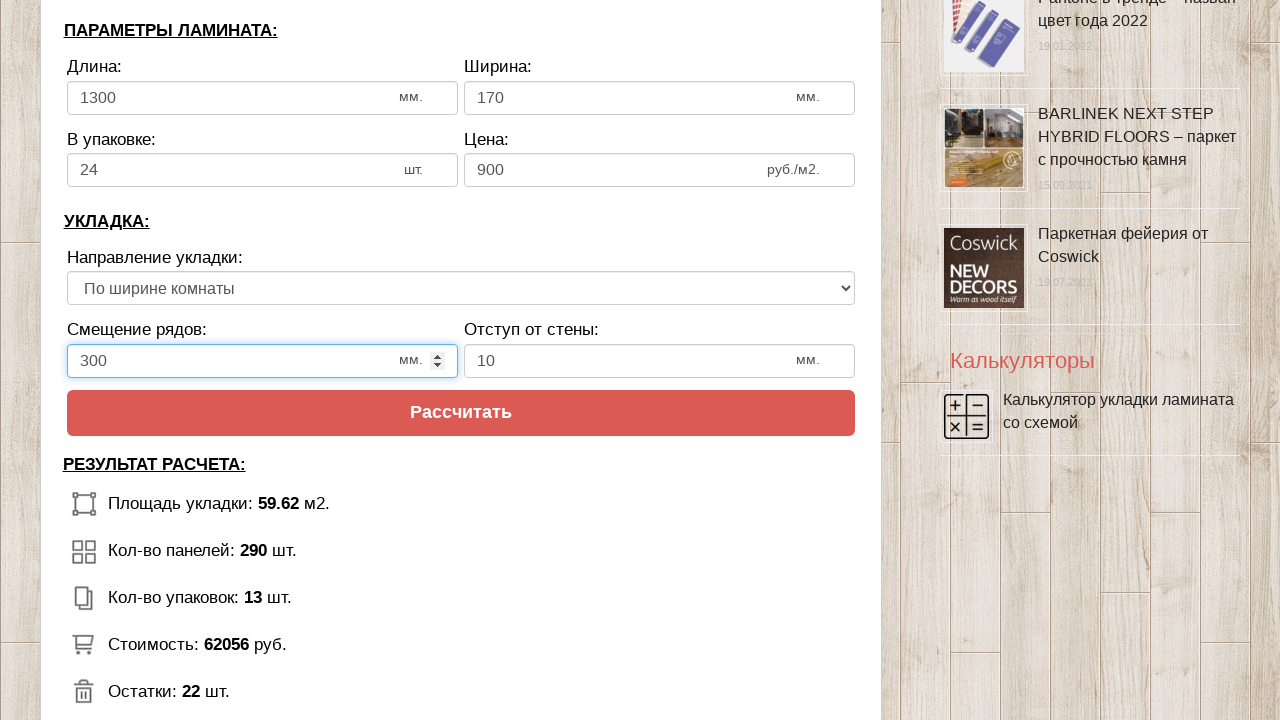

Clicked wall distance input field at (660, 361) on input[name='calc_walldist']
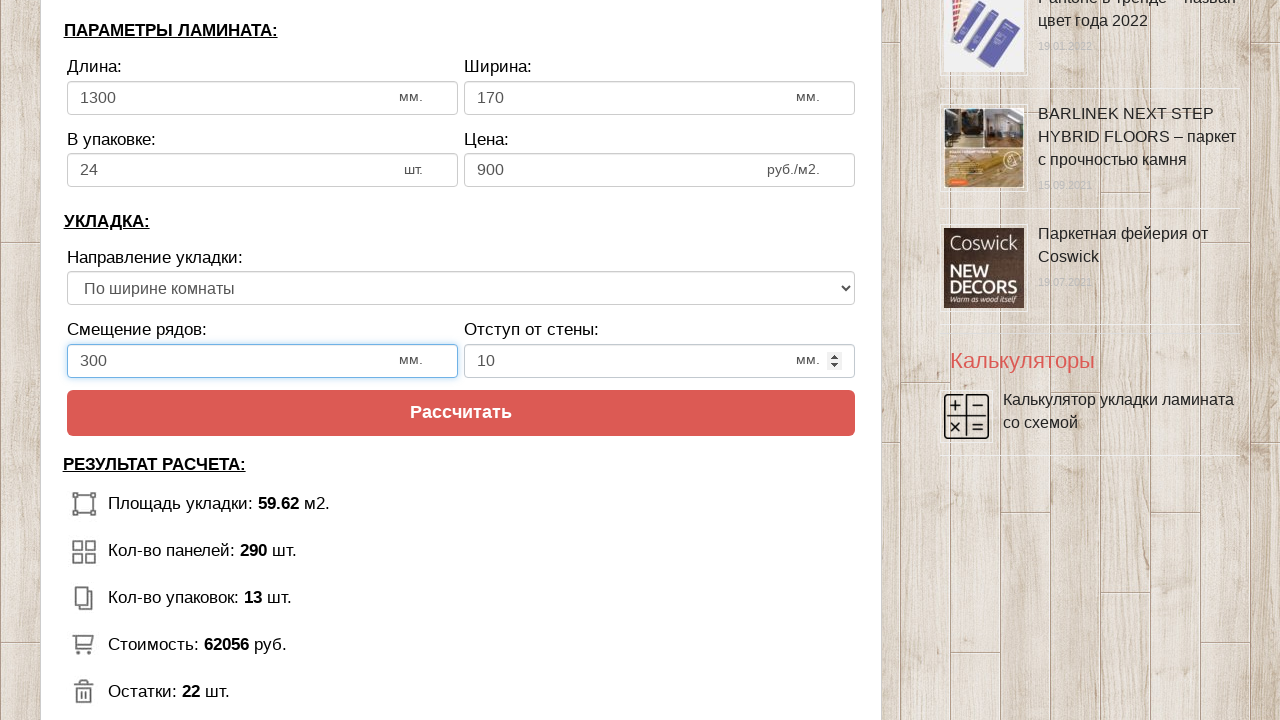

Entered wall distance: 15 on input[name='calc_walldist']
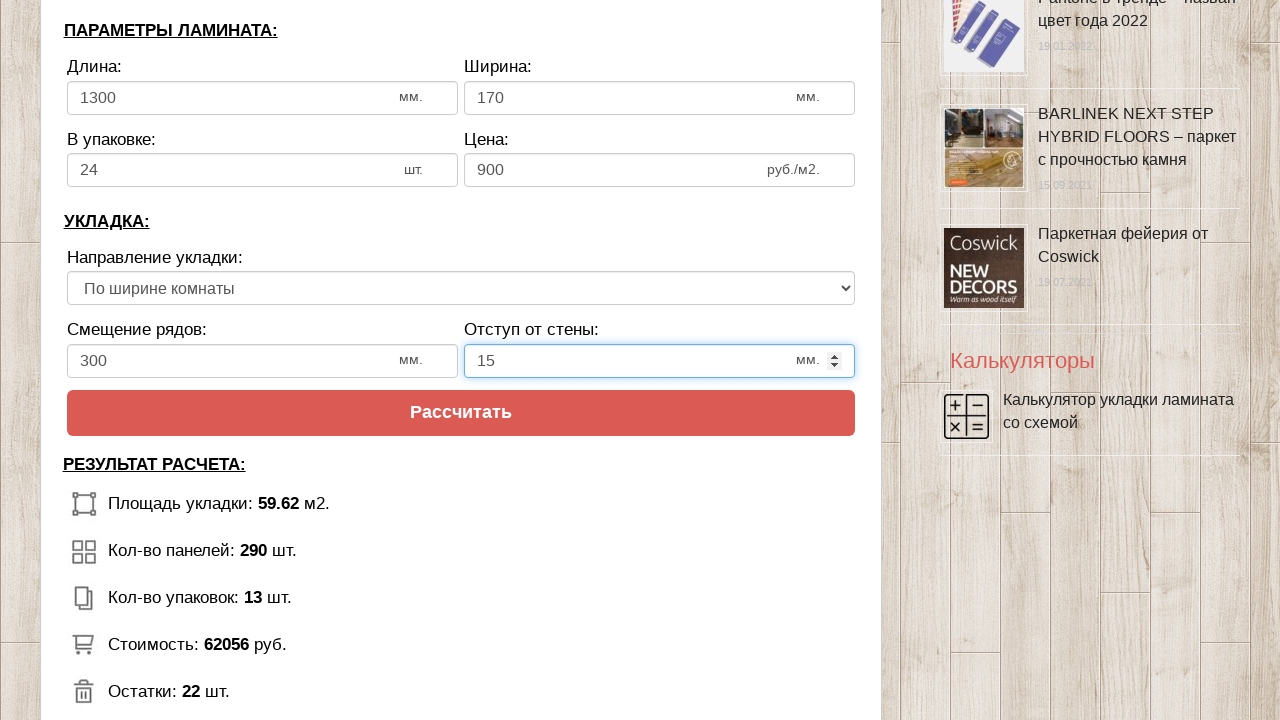

Clicked calculate button to submit the form at (461, 413) on [value='Рассчитать']
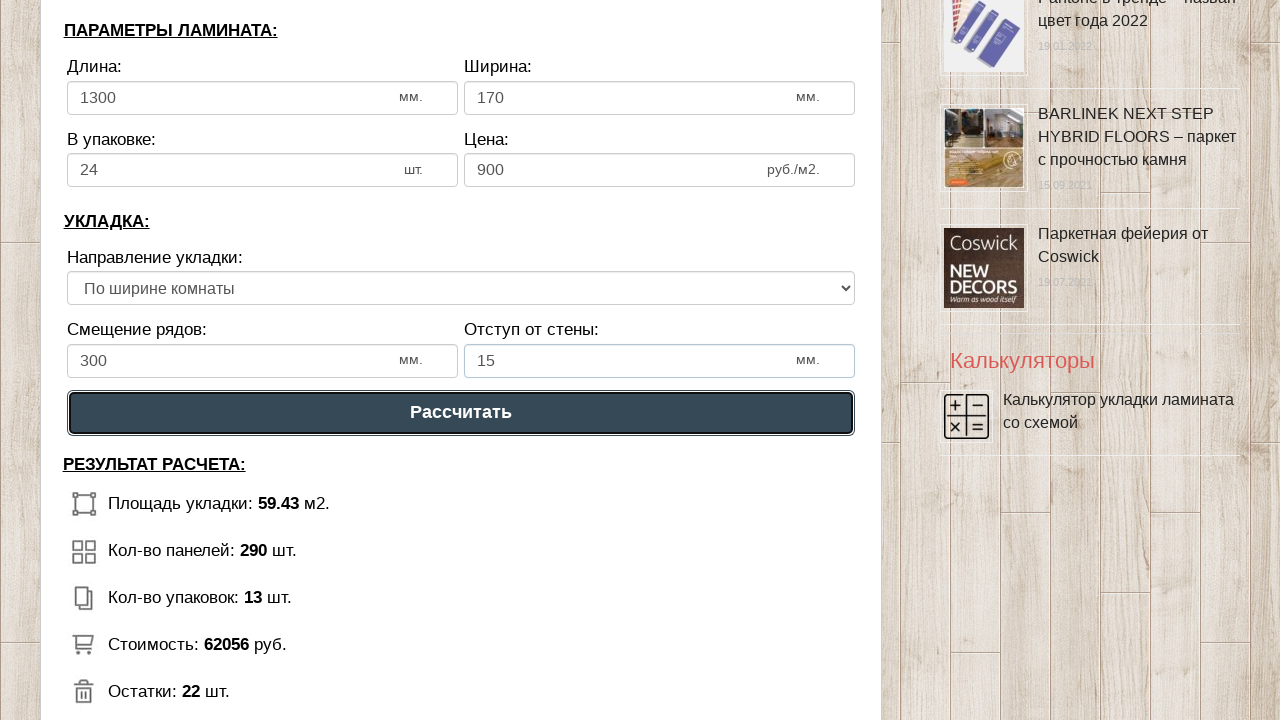

Calculation results loaded and displayed
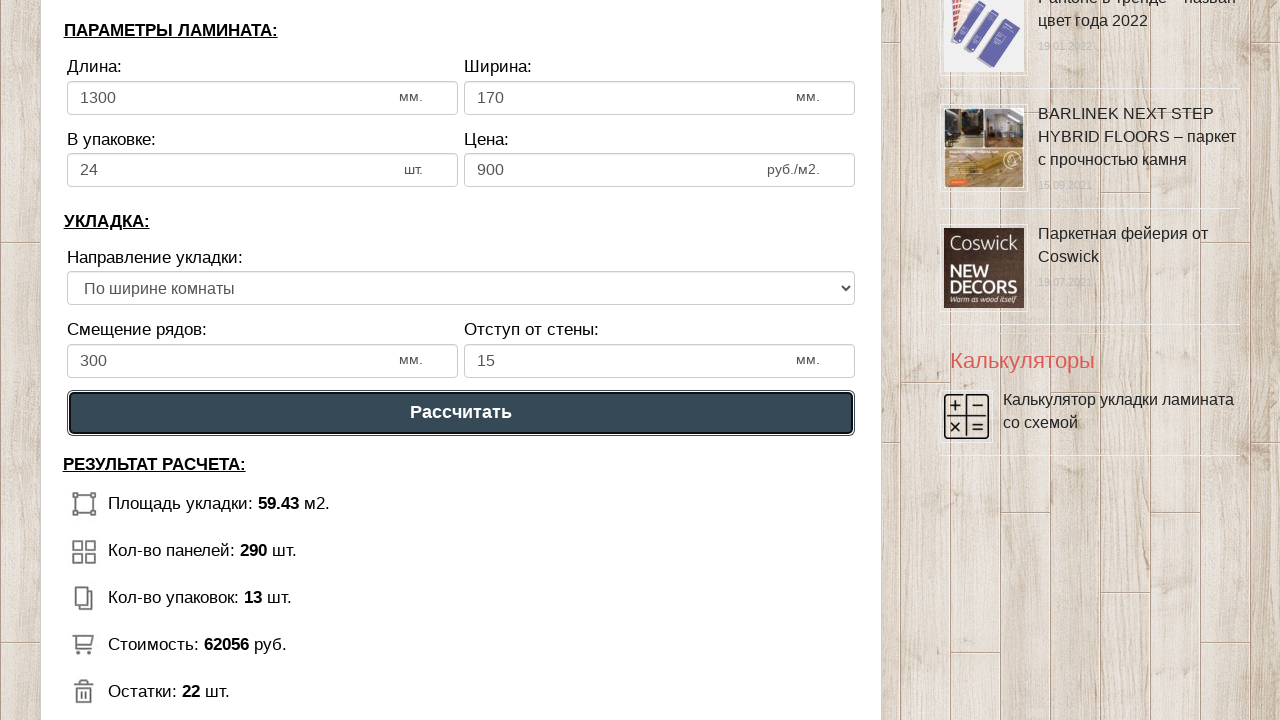

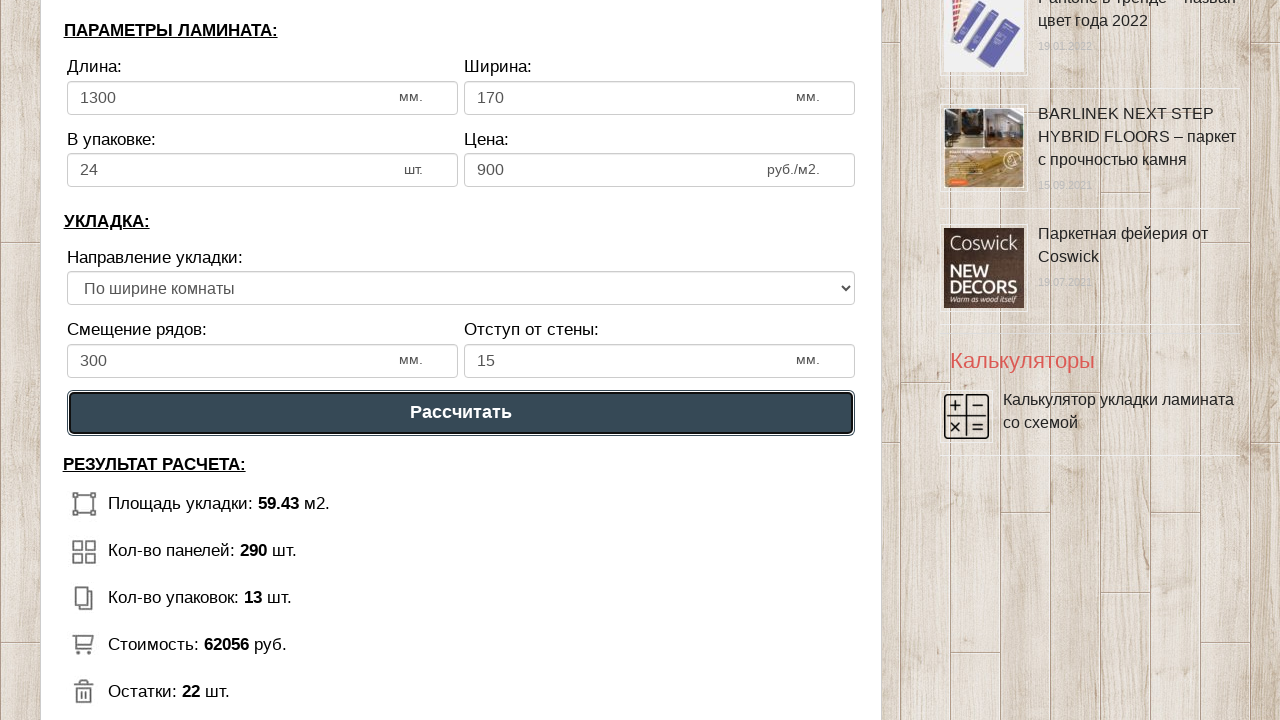